Triggers a confirmation alert and dismisses it

Starting URL: https://testautomationpractice.blogspot.com/

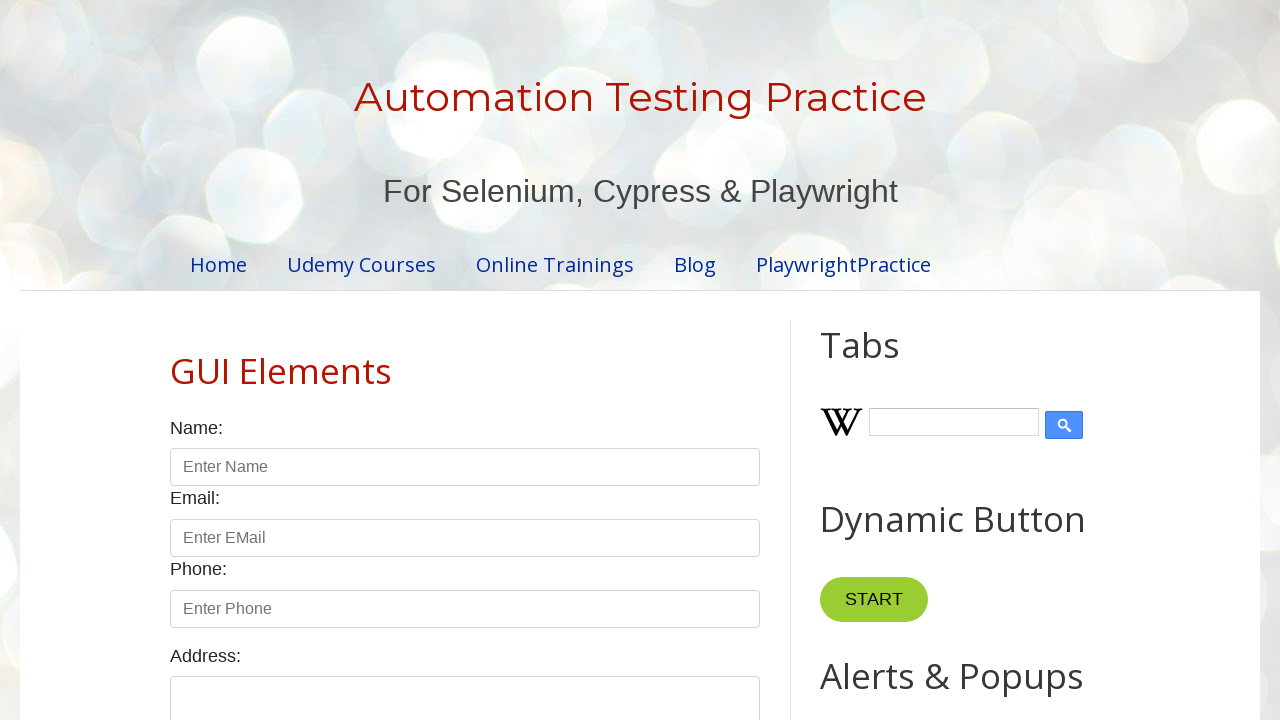

Set up dialog handler to dismiss confirmation alerts
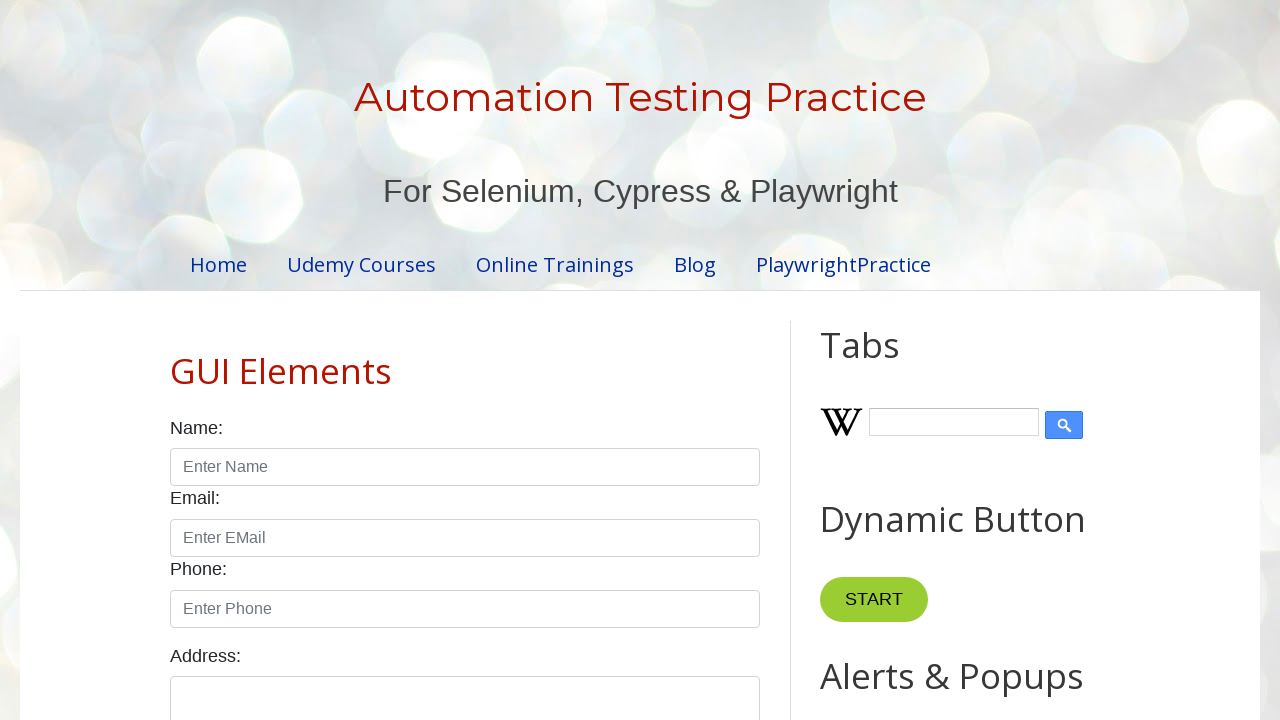

Clicked confirmation alert button at (912, 360) on #confirmBtn
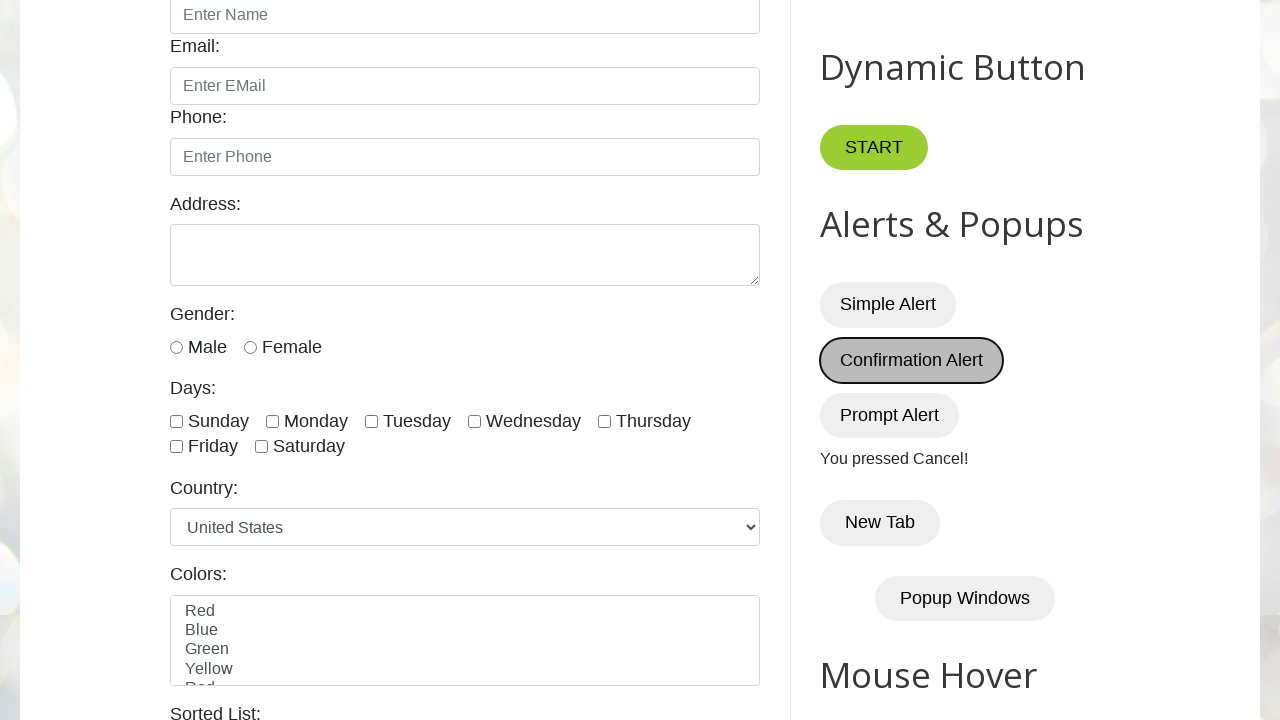

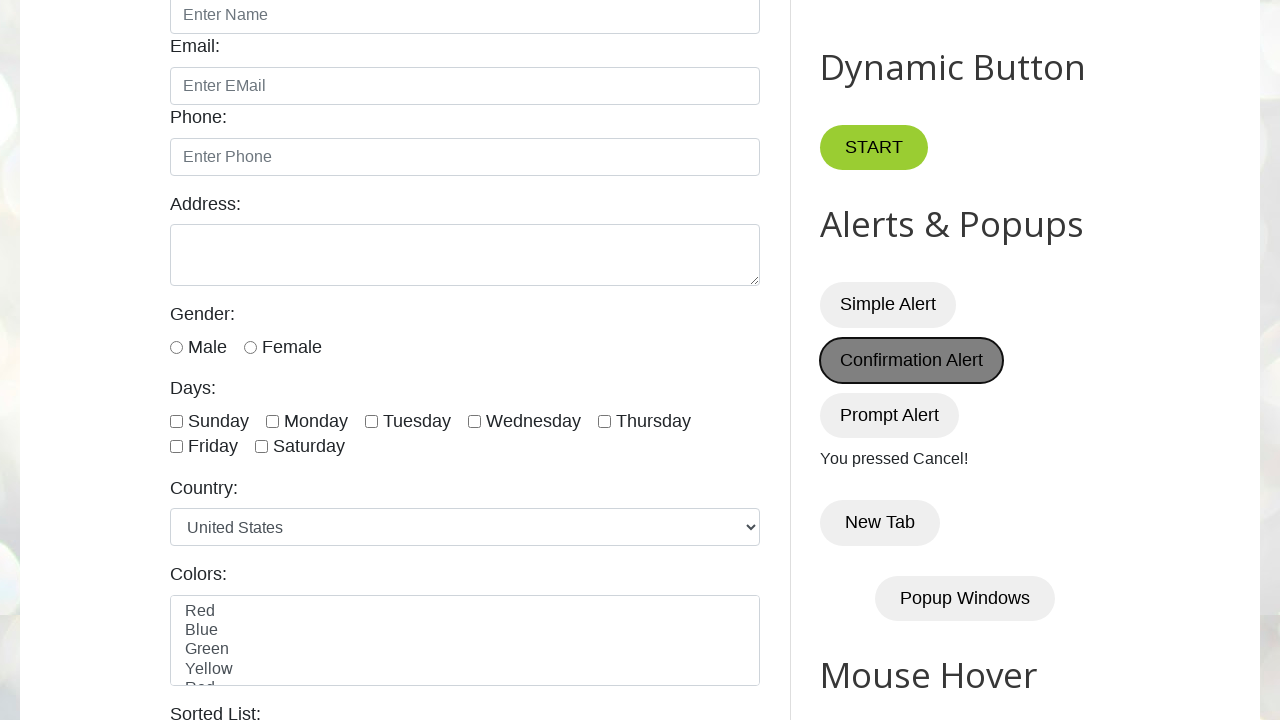